Navigates to the MyDreamStore e-commerce website and verifies the page loads successfully by checking the page title.

Starting URL: https://mydreamstore.in/

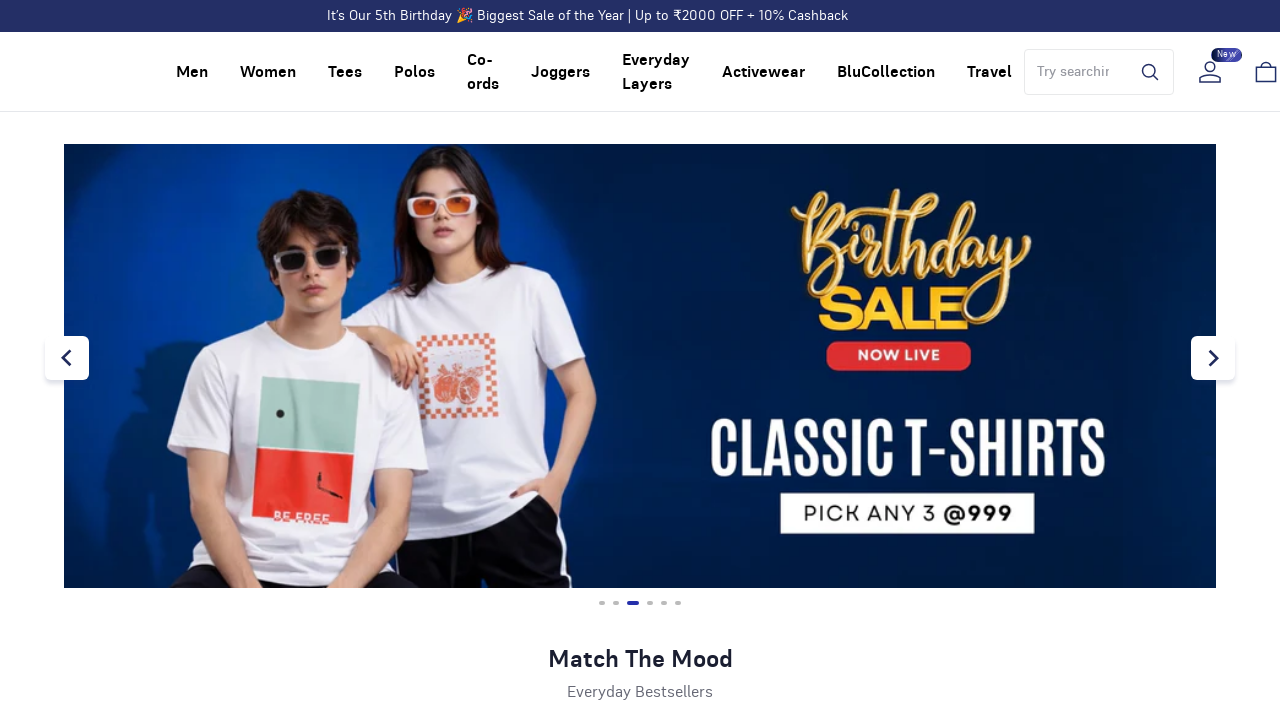

Navigated to MyDreamStore e-commerce website
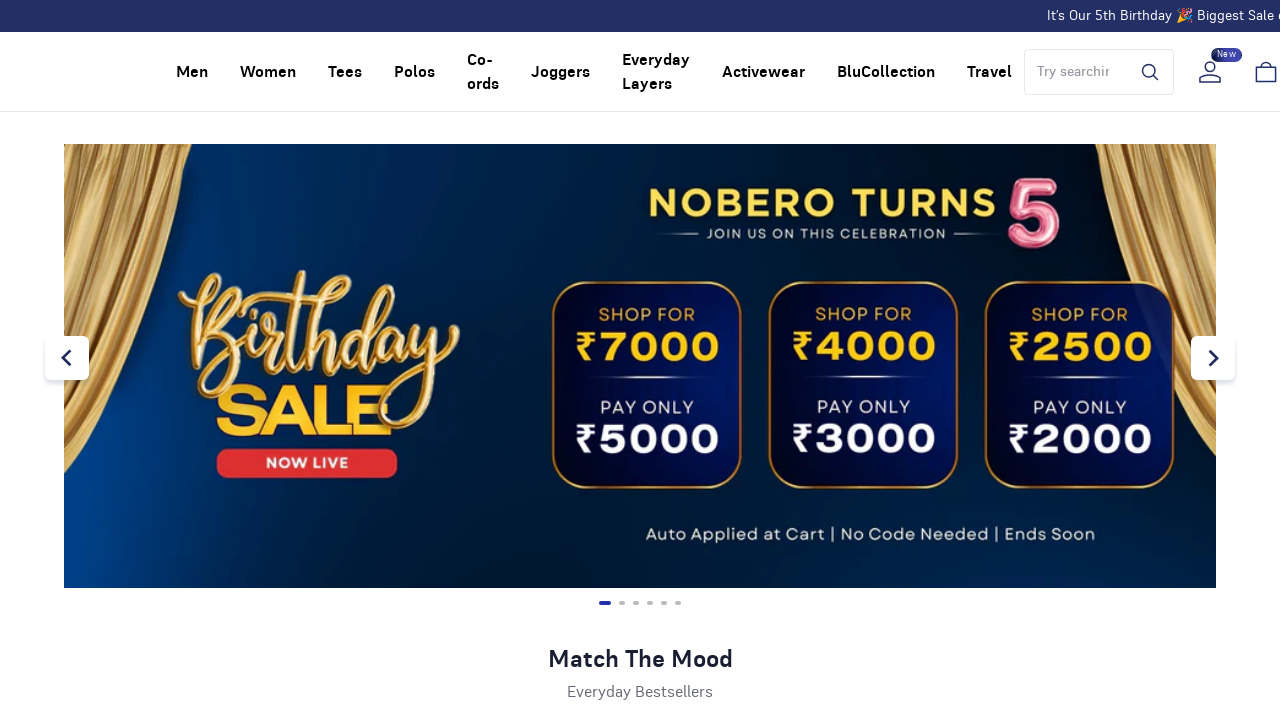

Page DOM content loaded
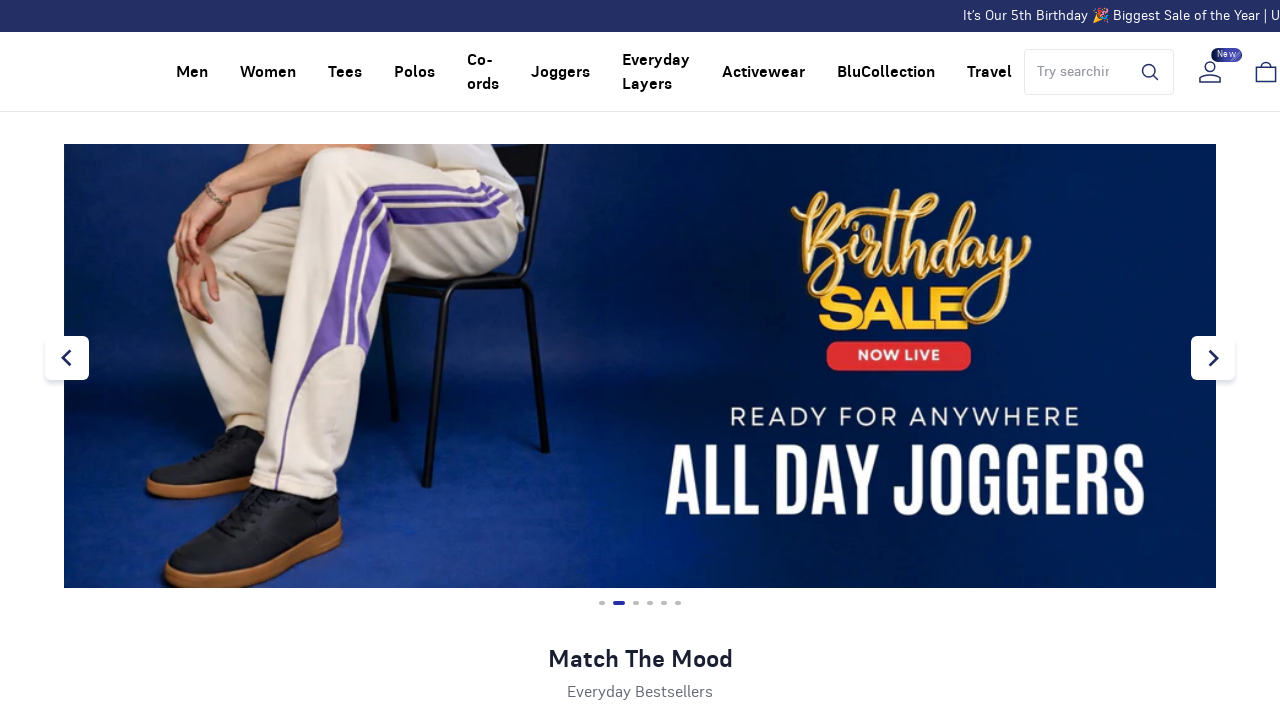

Body element is visible, page layout loaded
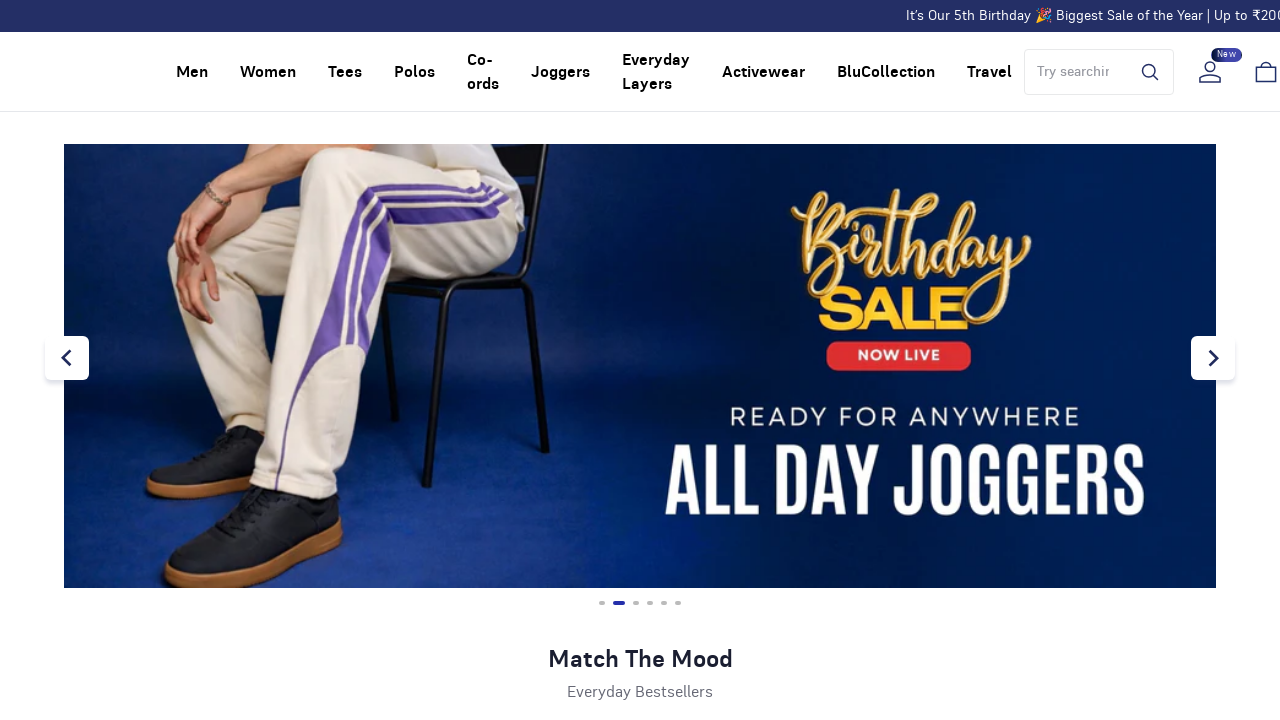

Page title verified: Online Shopping For Fashion Forward Men & Women - Nobero
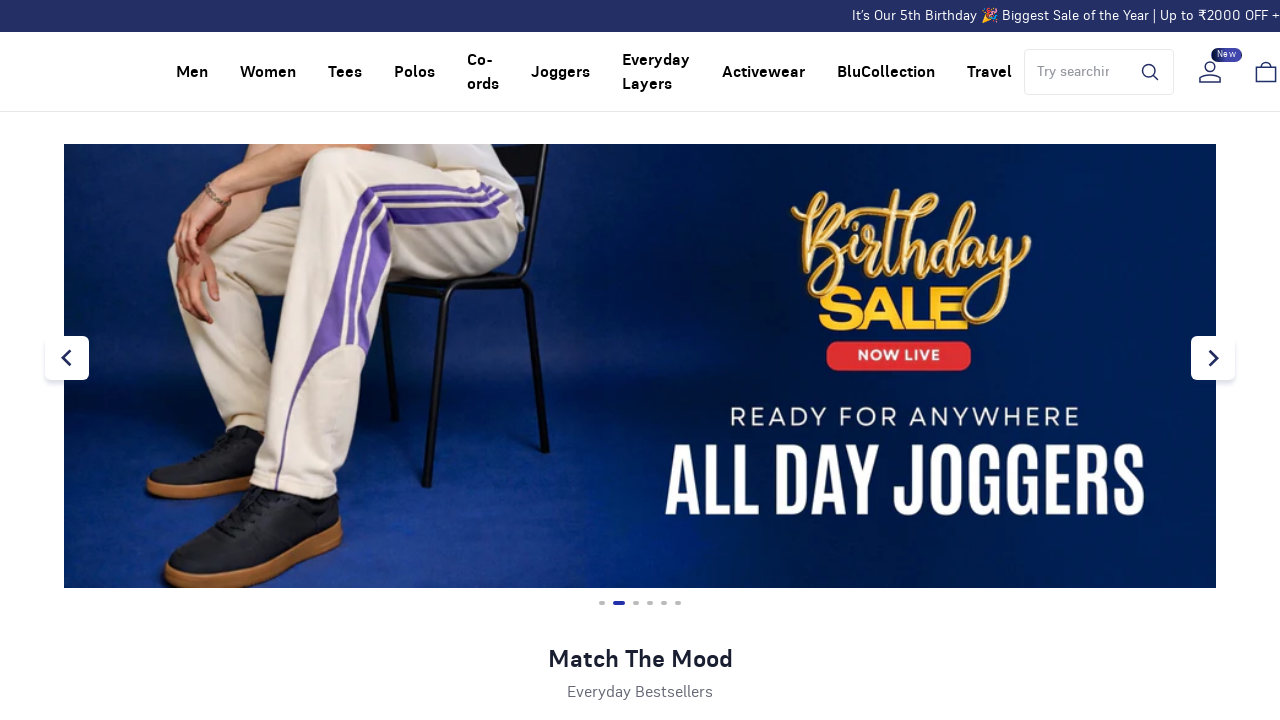

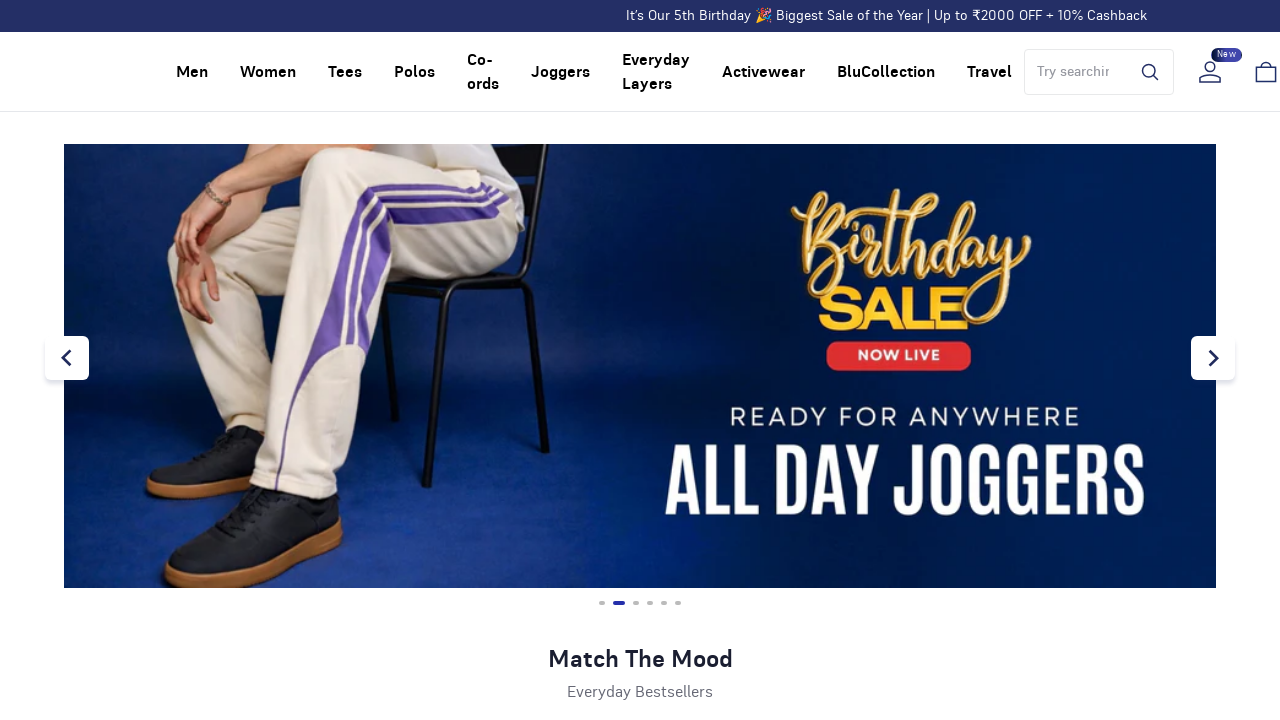